Tests dropdown selection functionality by selecting options using different methods (visible text, index, and value) and verifying the selections

Starting URL: https://v1.training-support.net/selenium/selects

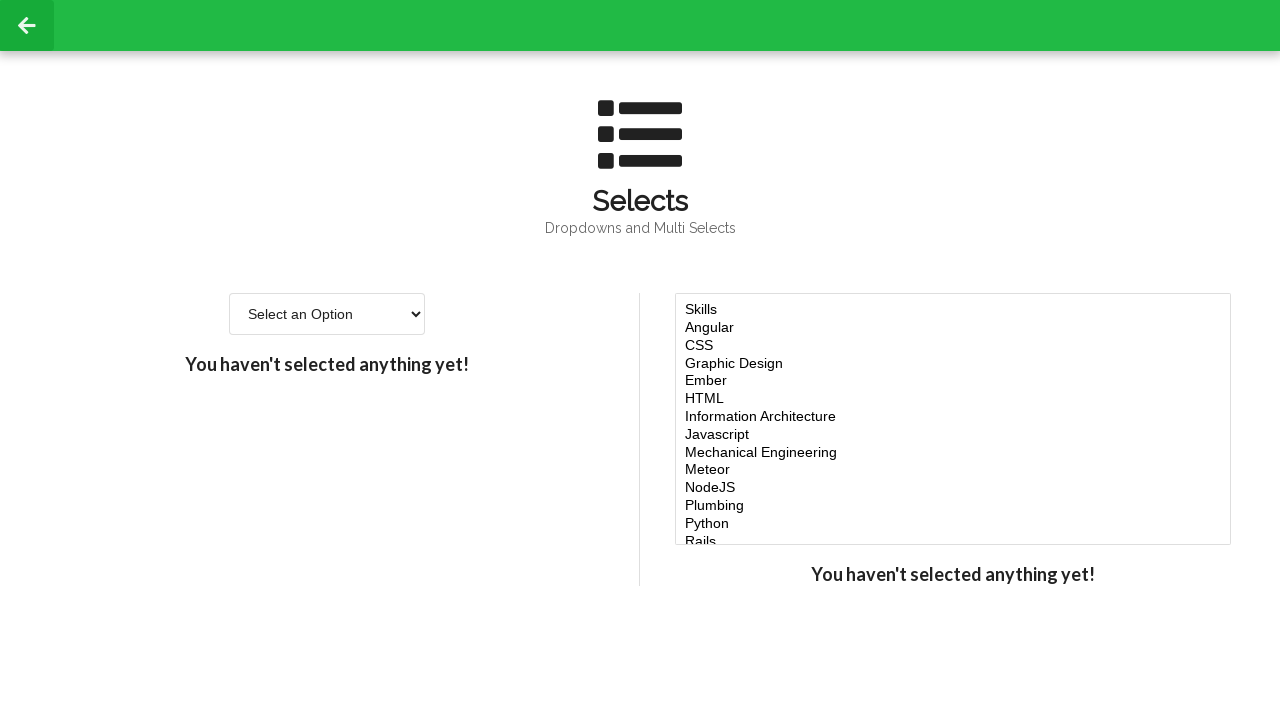

Located dropdown element with id 'single-select'
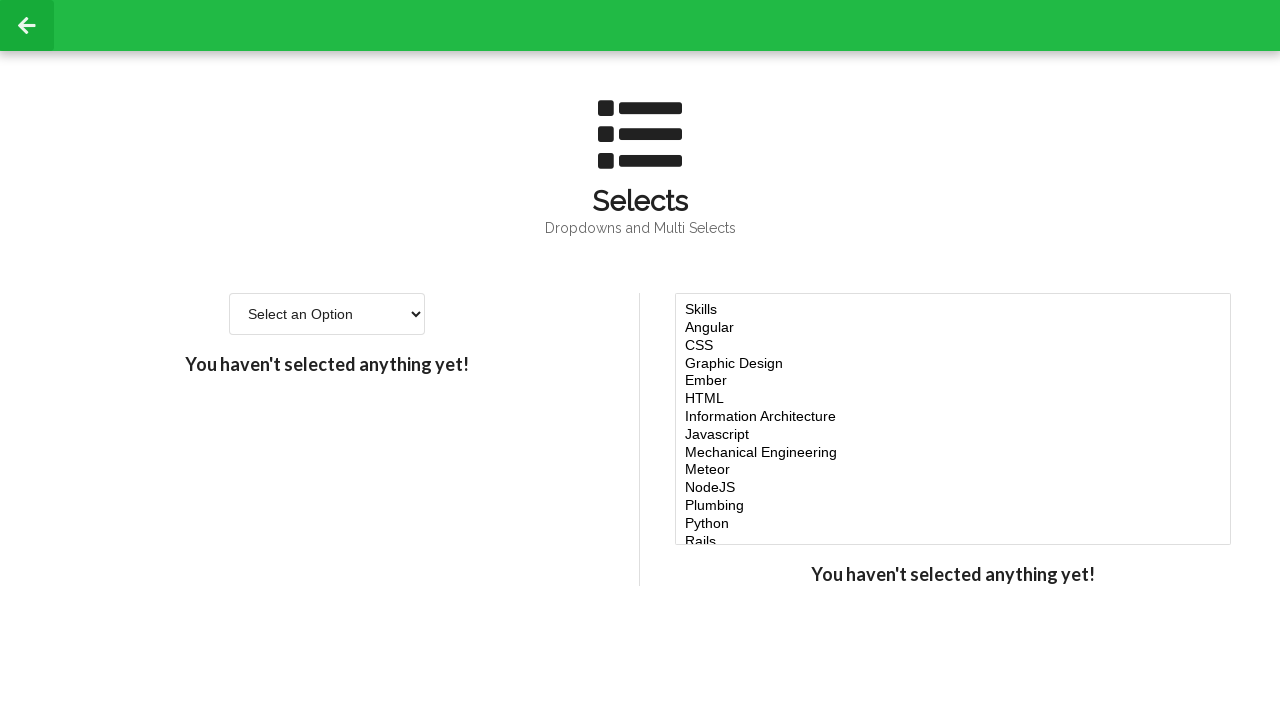

Selected dropdown option by visible text 'Option 2' on #single-select
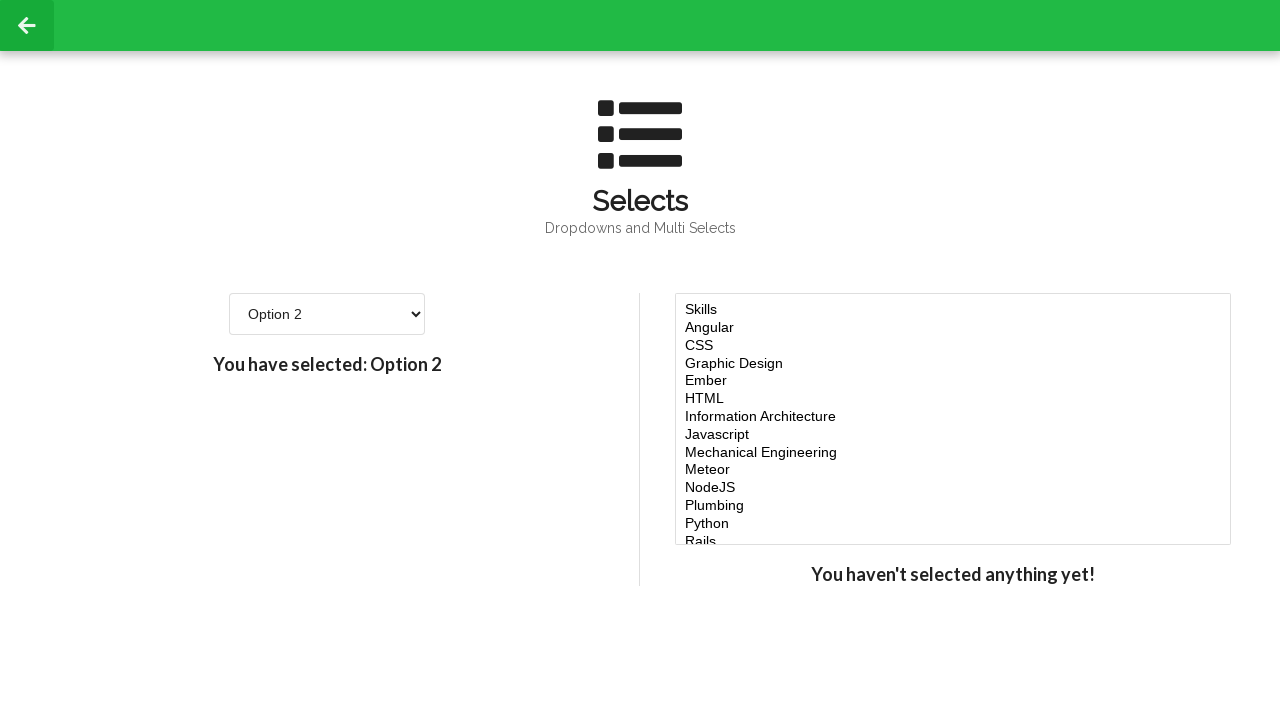

Selected dropdown option by index 3 on #single-select
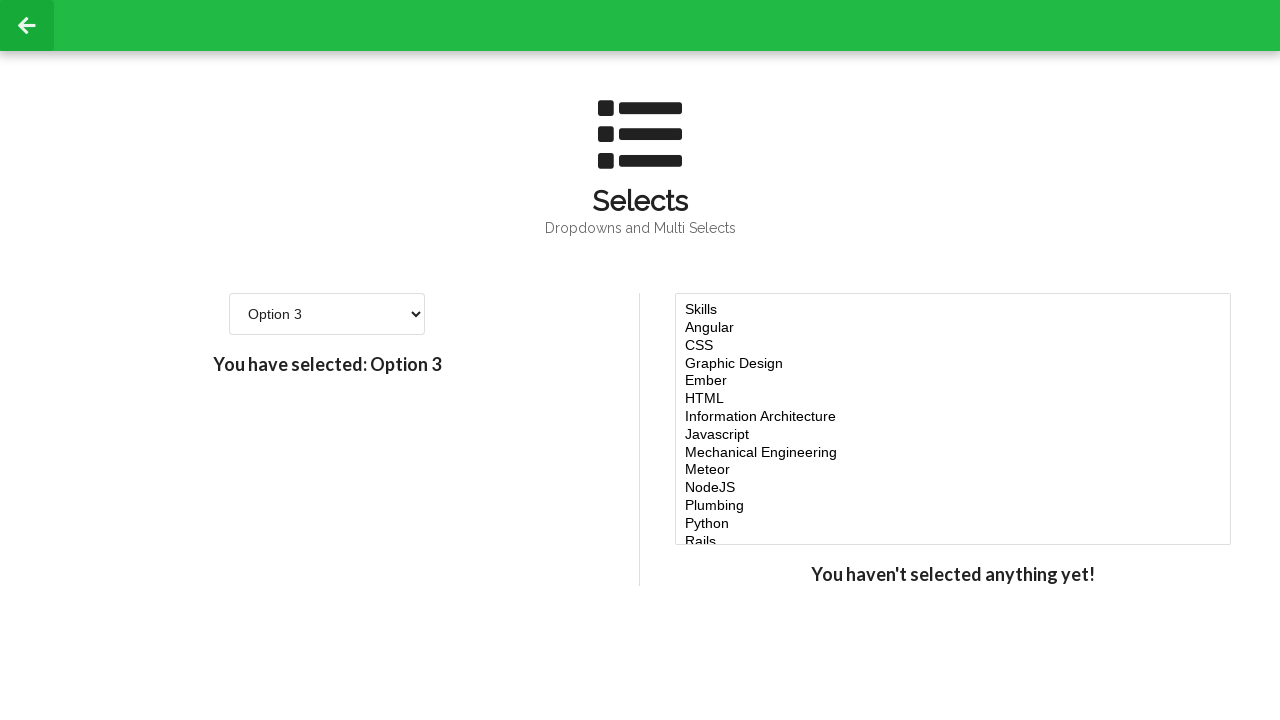

Selected dropdown option by value '4' on #single-select
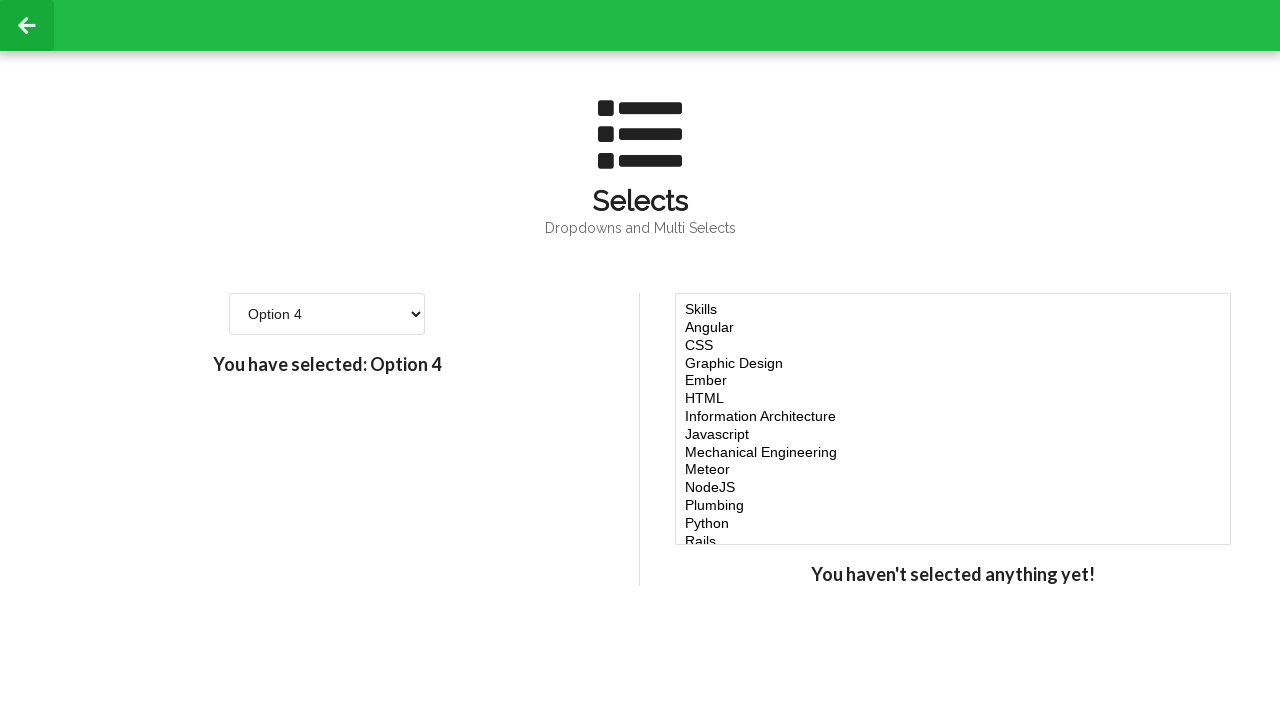

Retrieved all dropdown options
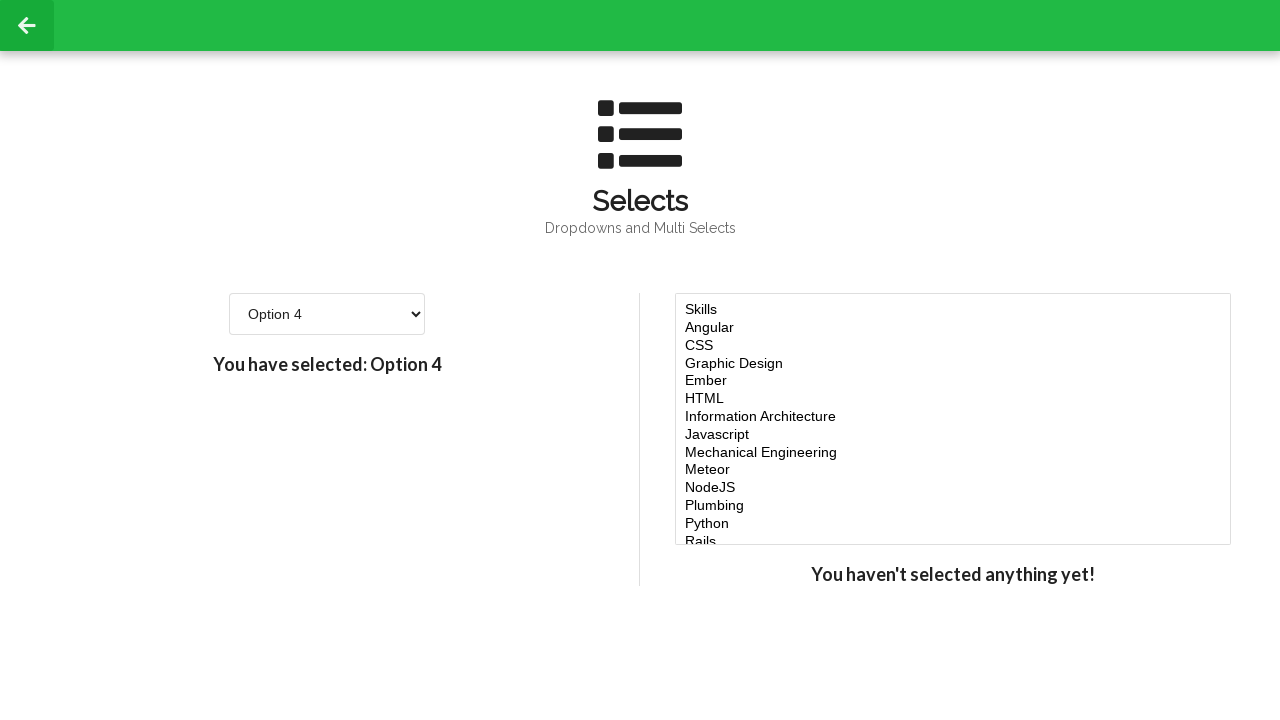

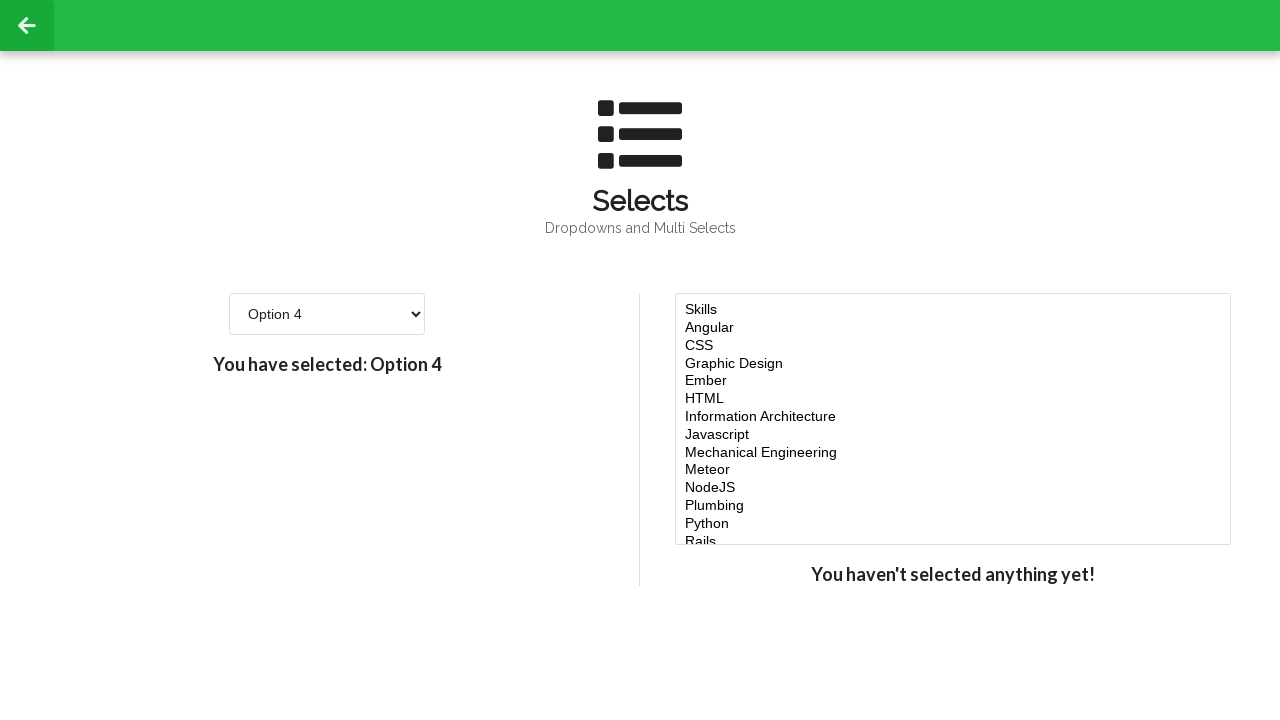